Tests double-click functionality on thecode.media website by double-clicking on a tab element and verifying the search title appears.

Starting URL: https://thecode.media/

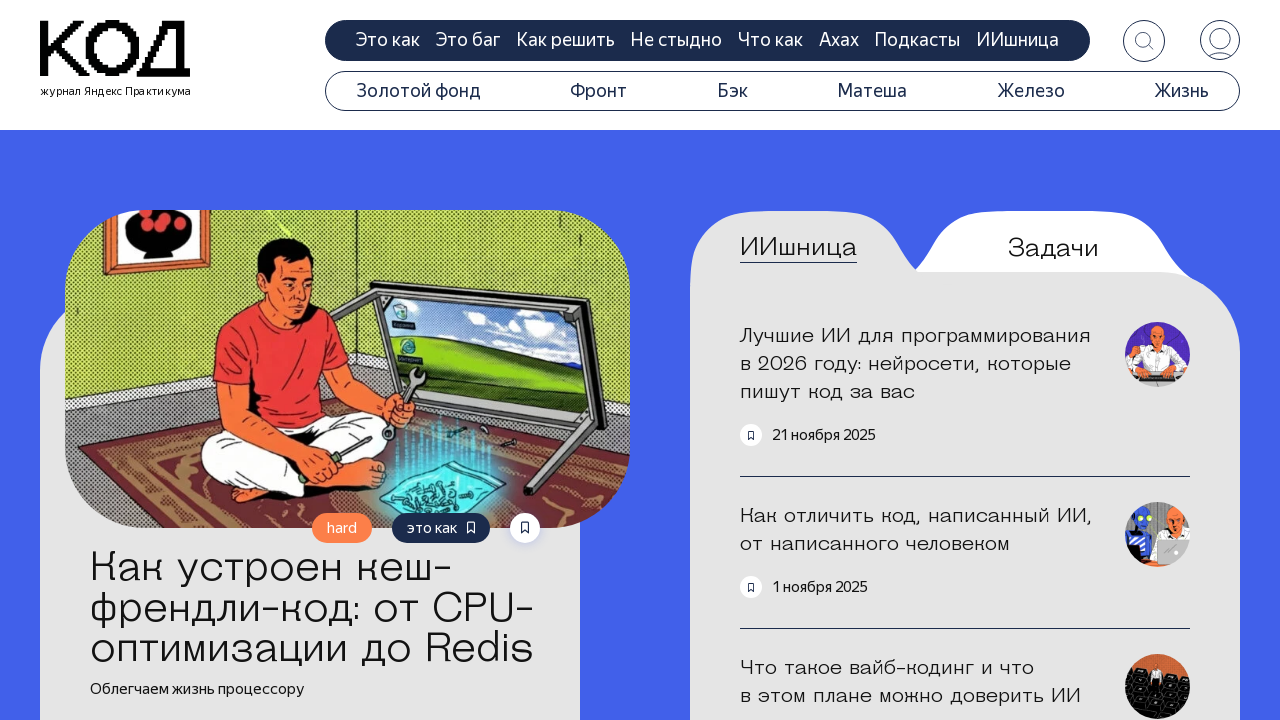

Double-clicked on the questions tab at (1053, 248) on .tab-questions
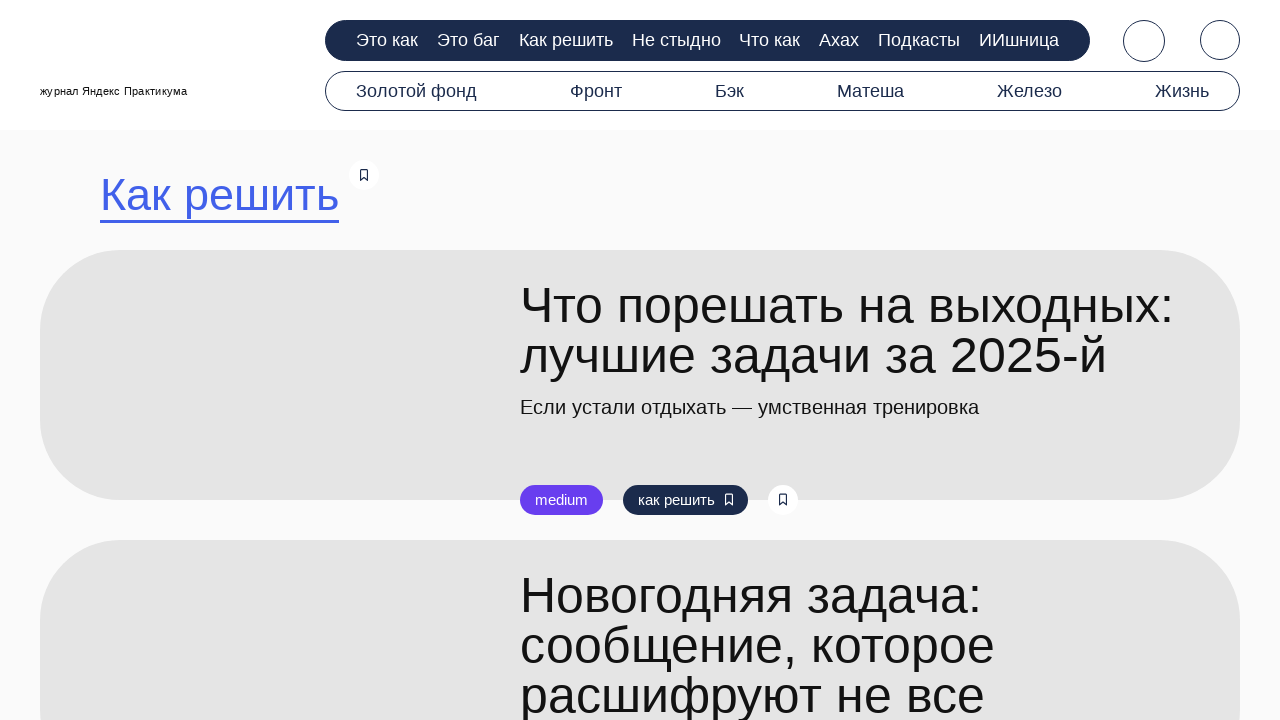

Search title appeared after double-click
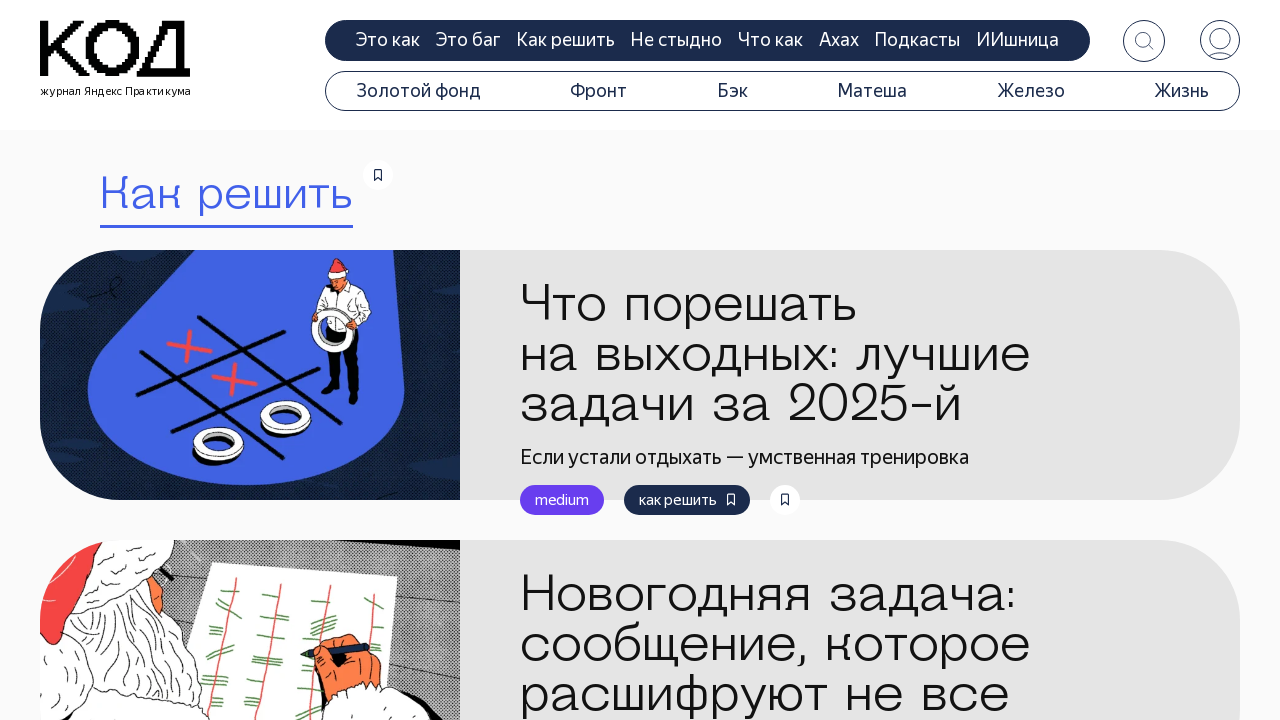

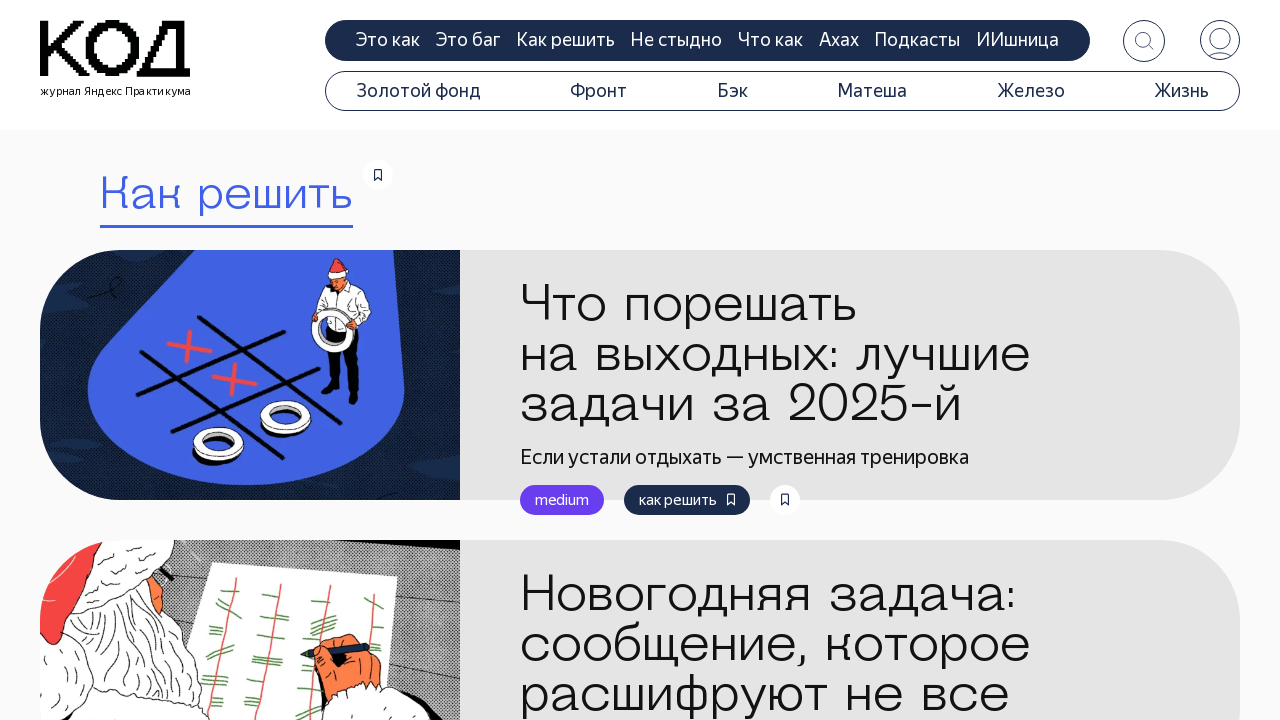